Tests drag and drop functionality on the jQuery UI droppable demo page by dragging an element and dropping it onto a target area within an iframe

Starting URL: https://jqueryui.com/droppable/

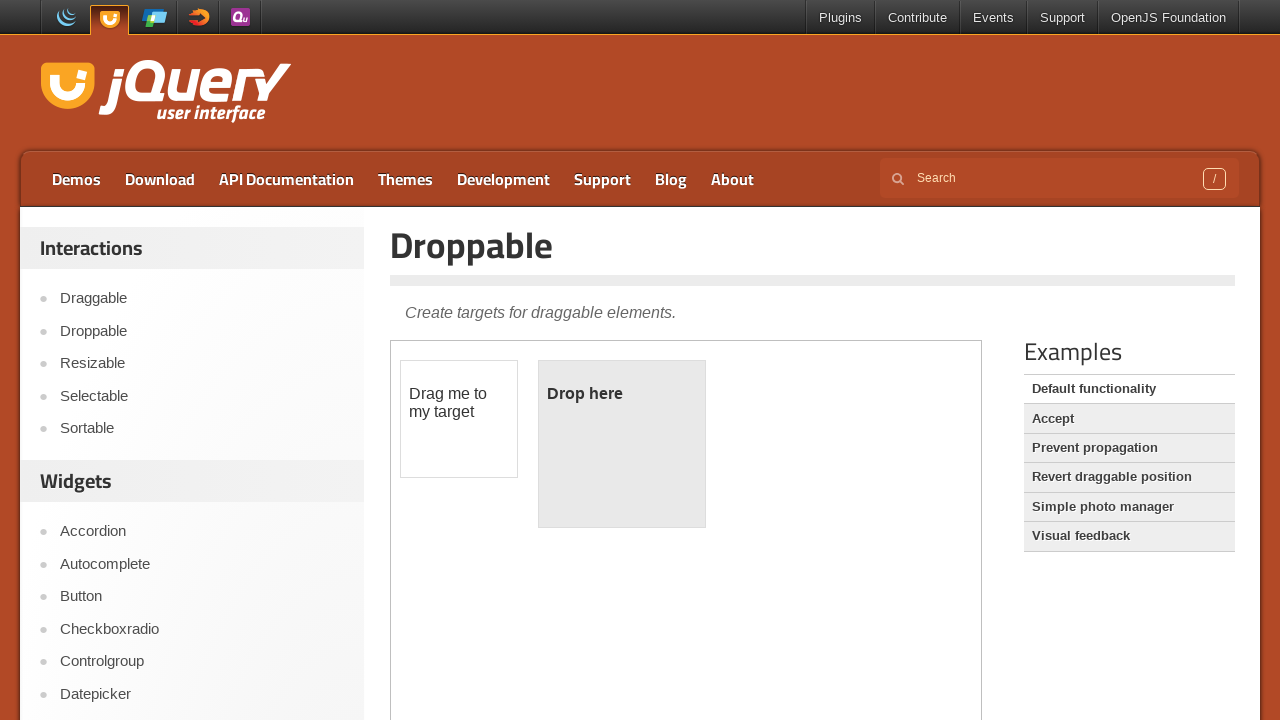

Located iframe containing drag and drop elements
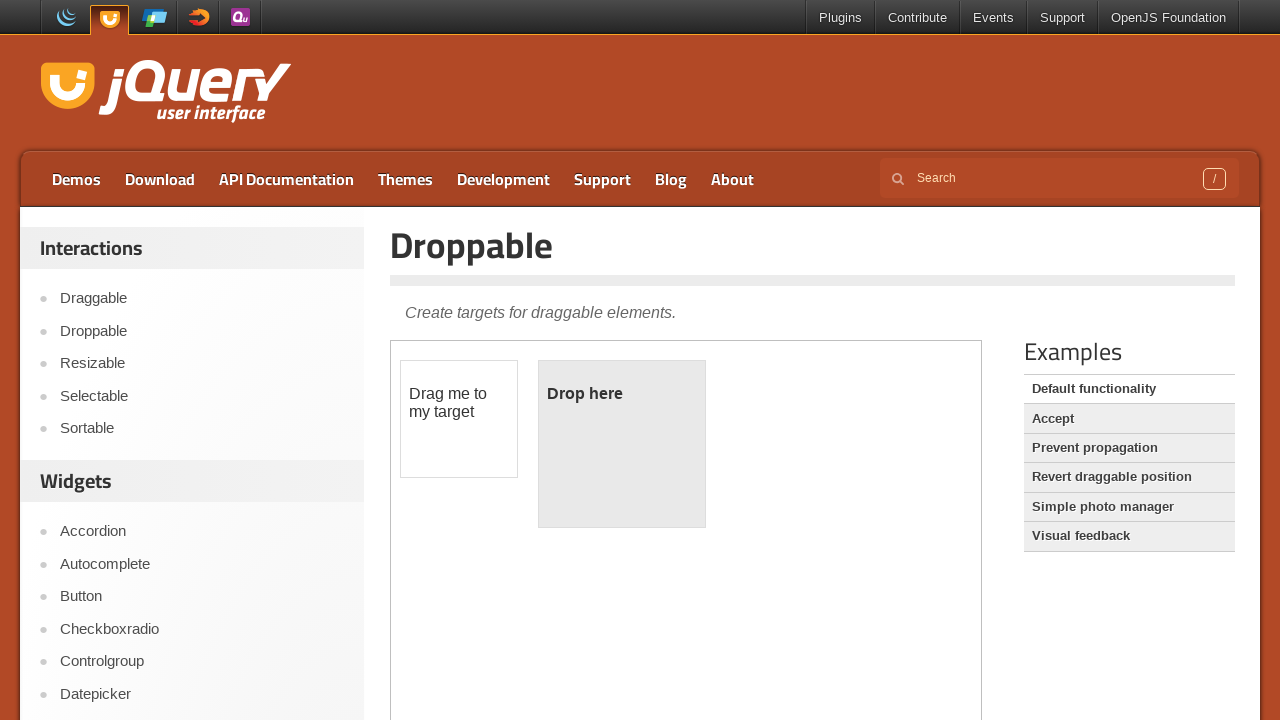

Located draggable element
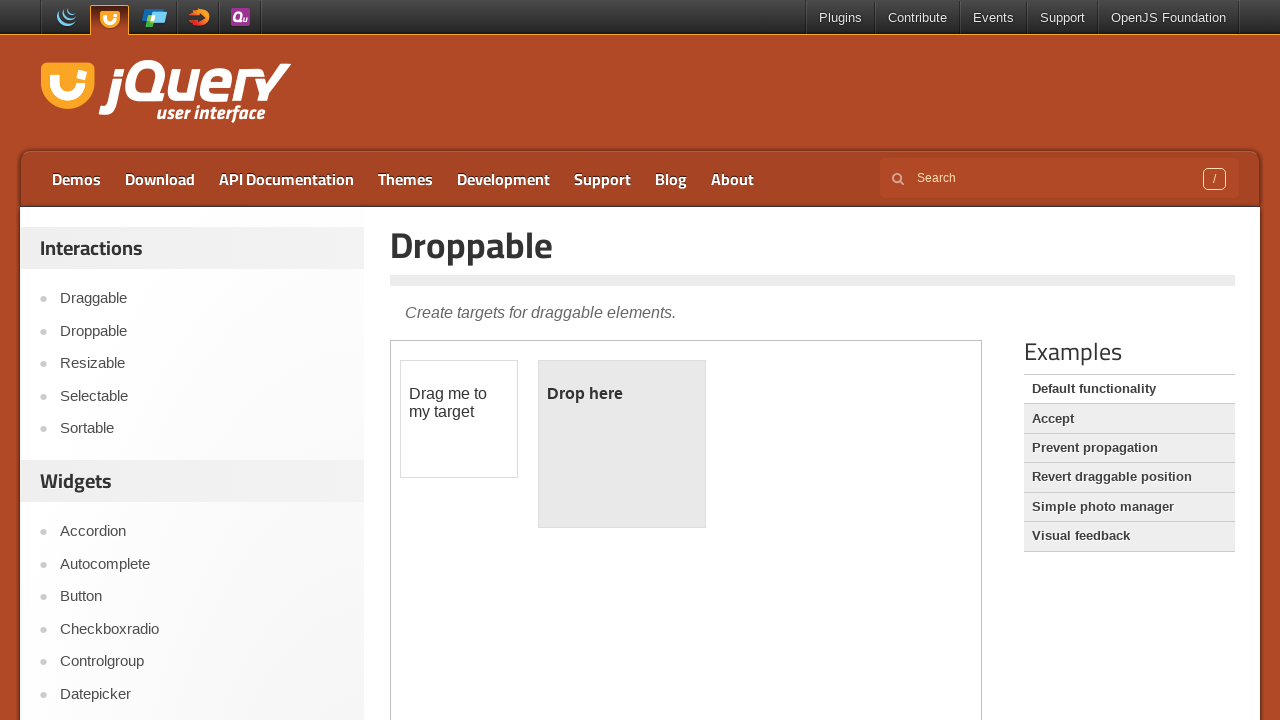

Located droppable target element
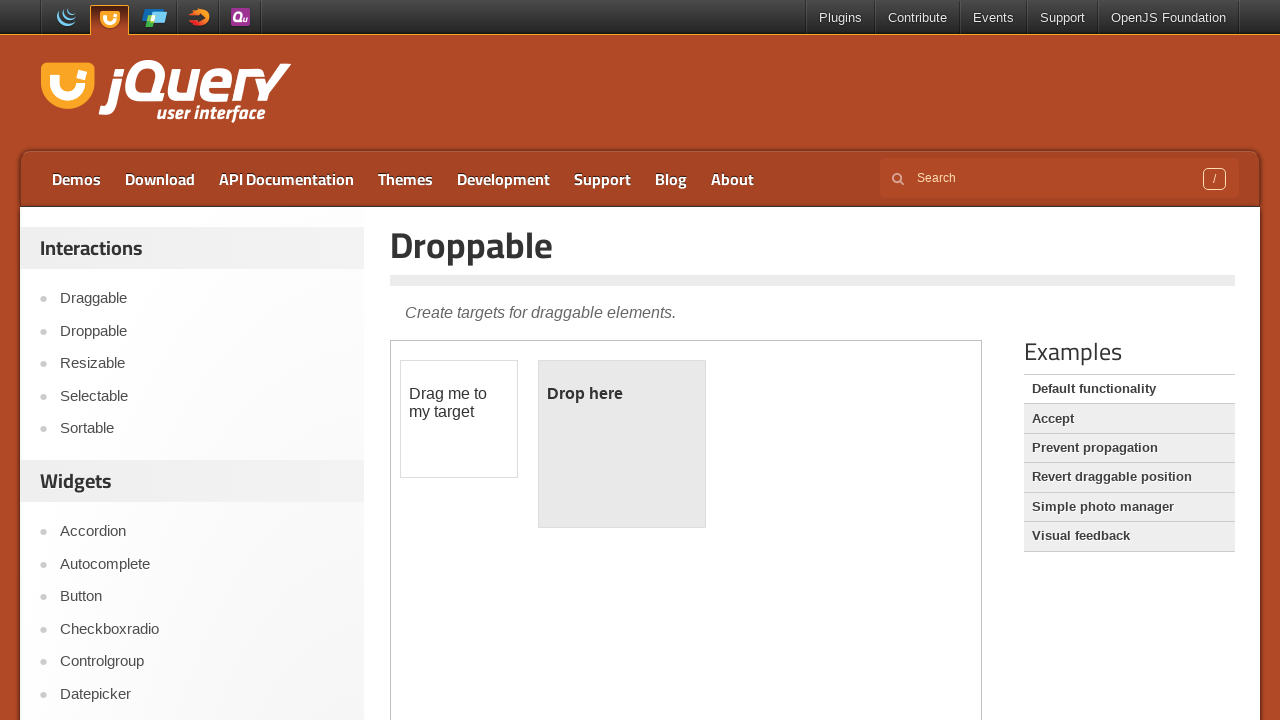

Dragged element onto droppable target area at (622, 444)
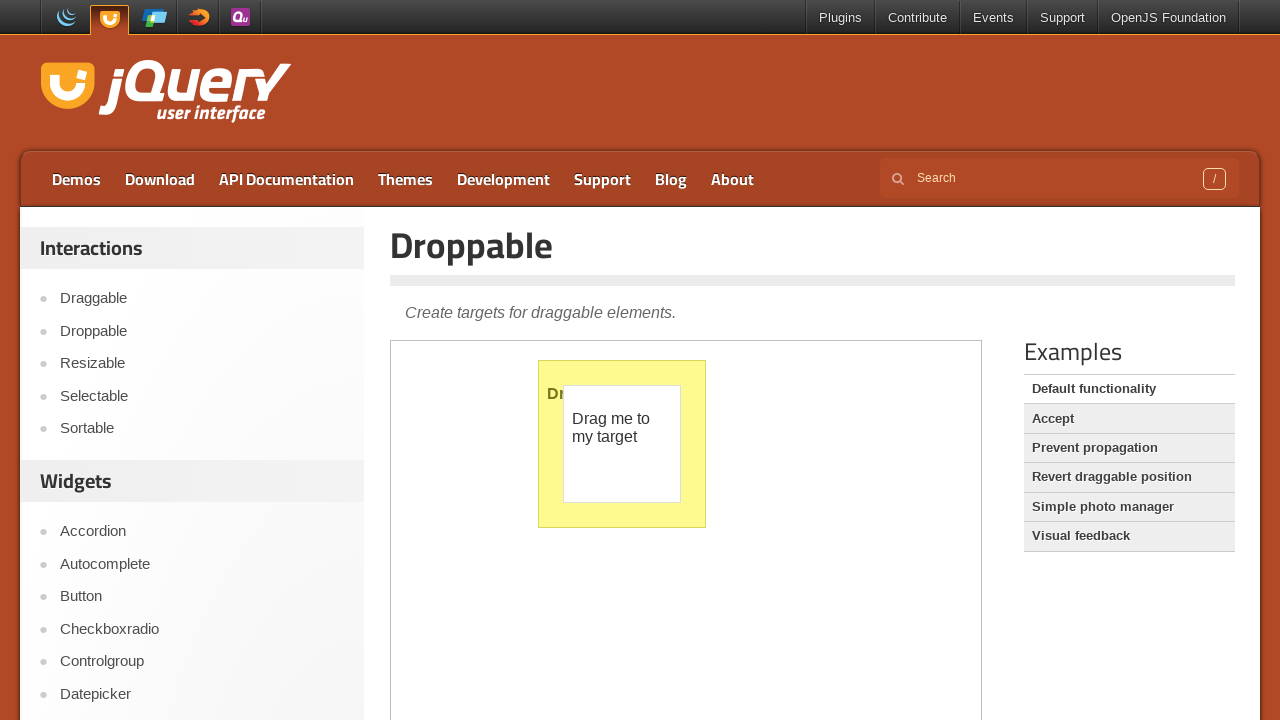

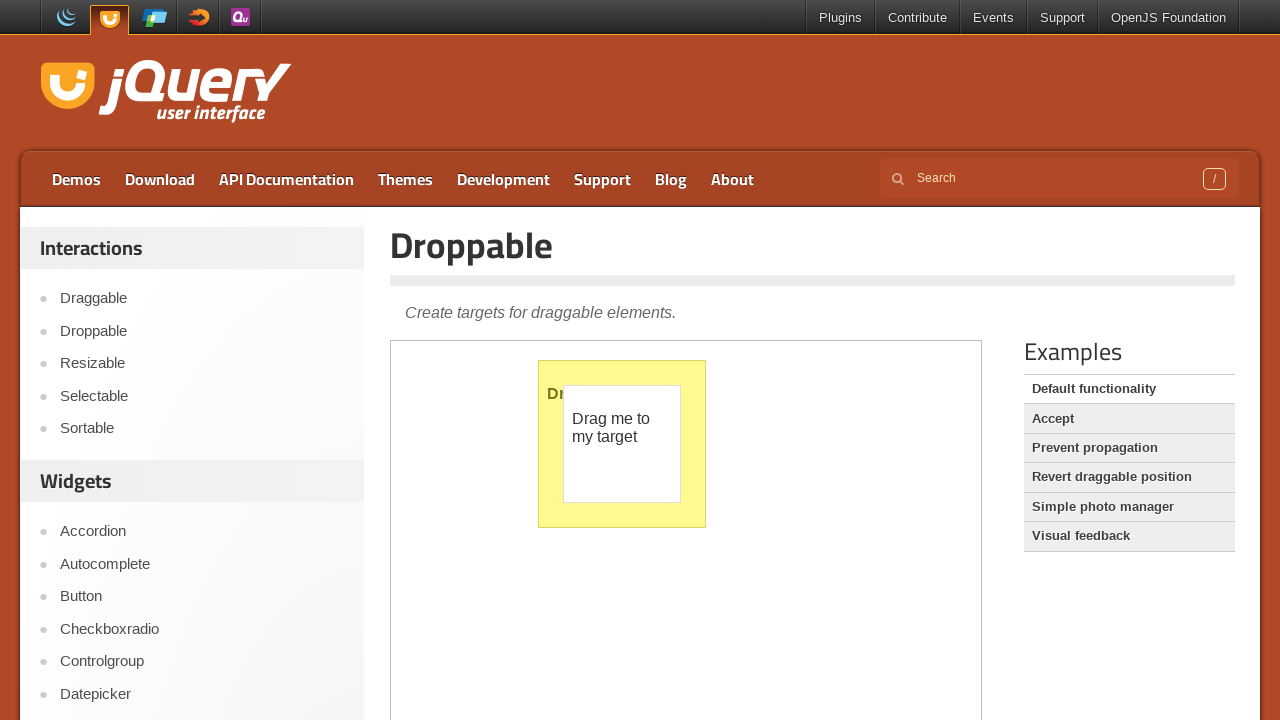